Tests drag and drop functionality on jQuery UI demo page by dragging an element to a drop target within an iframe

Starting URL: https://jqueryui.com/droppable/

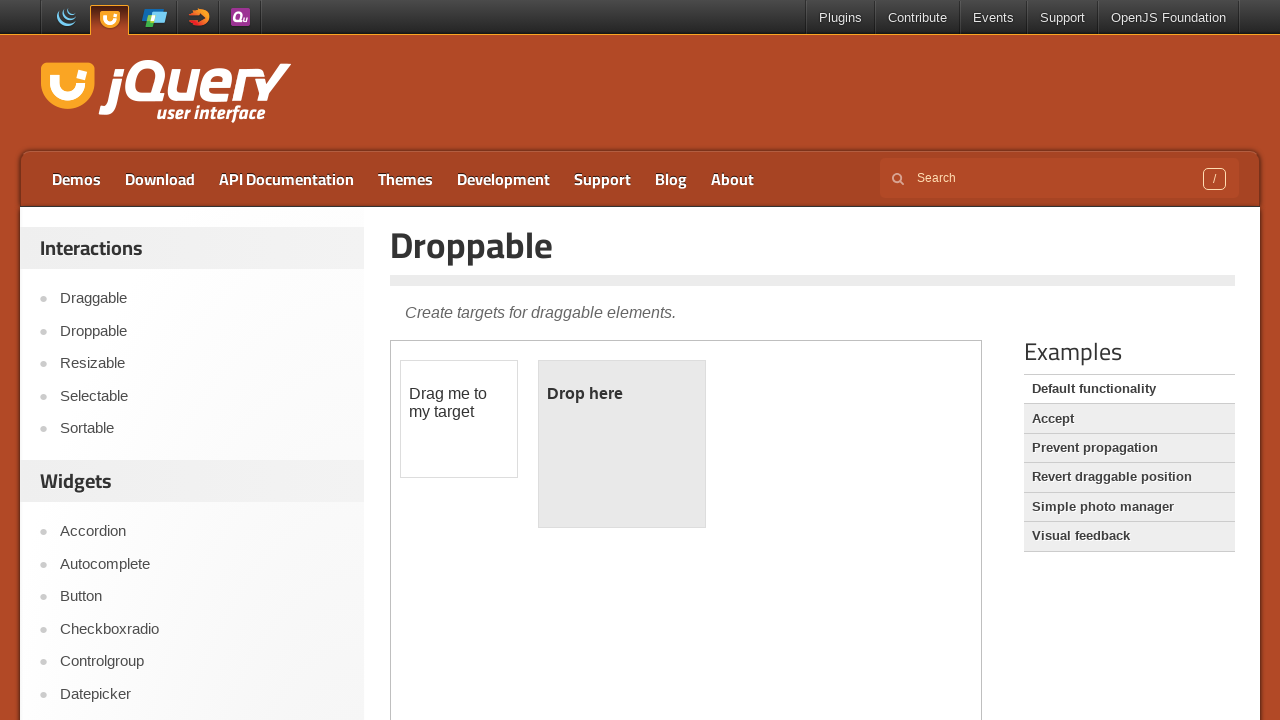

Located the demo iframe for jQuery UI droppable test
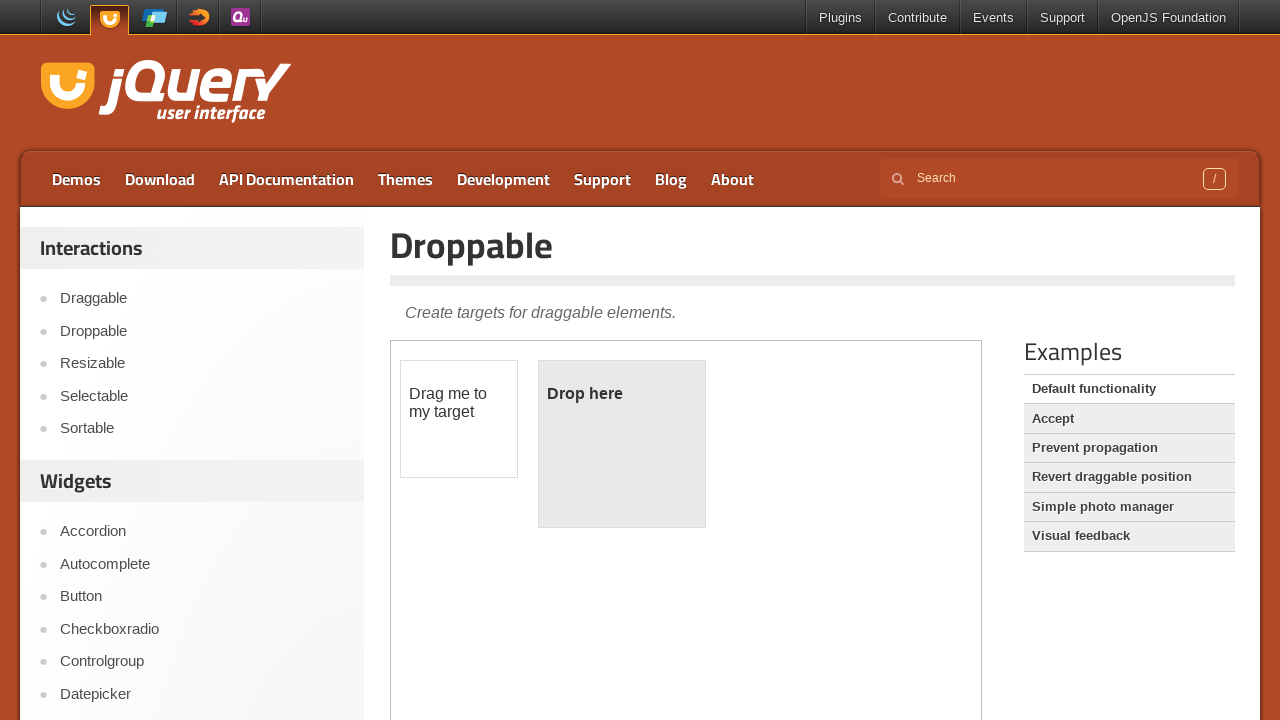

Located the draggable element 'Drag me to my target'
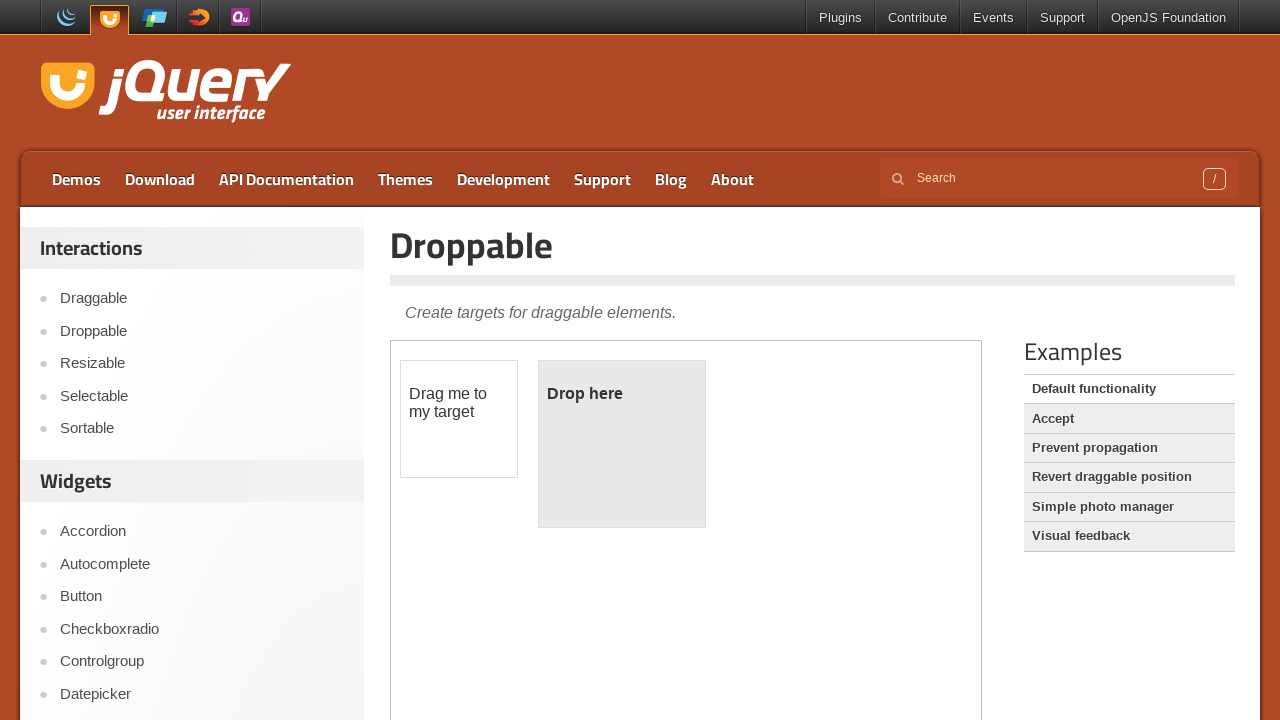

Located the drop target element 'Drop here'
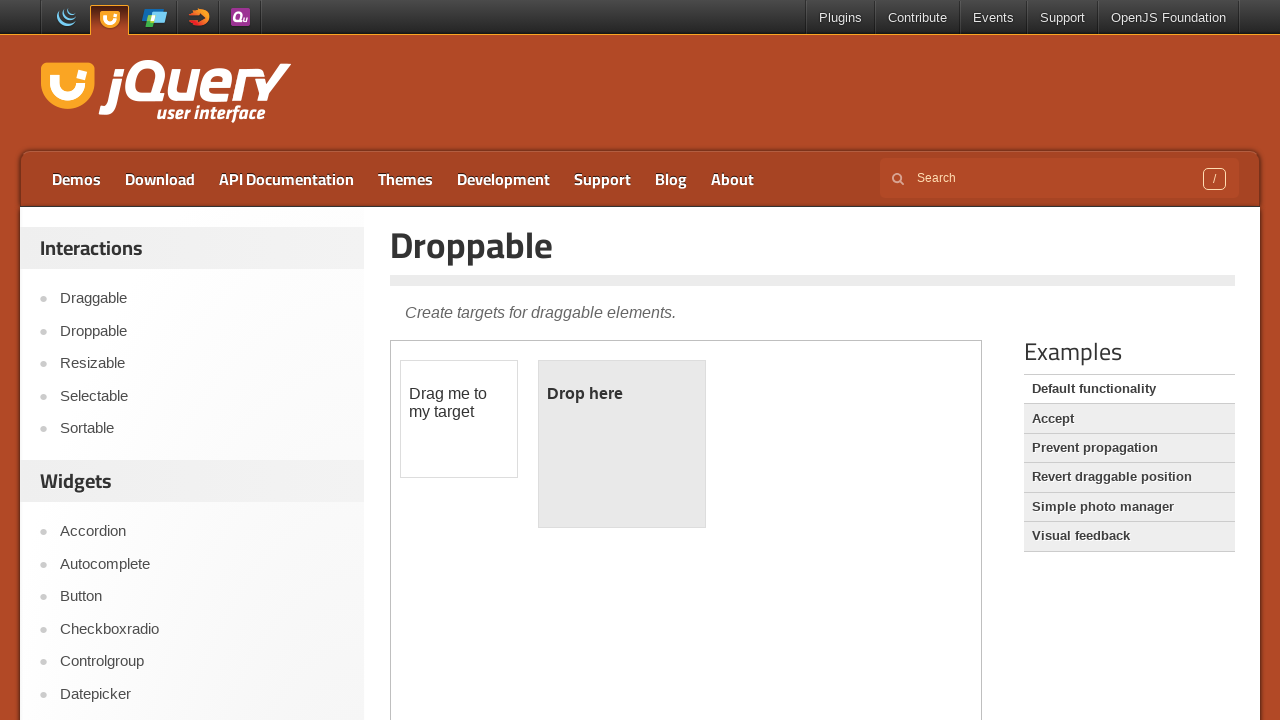

Performed drag and drop of element to target at (622, 394)
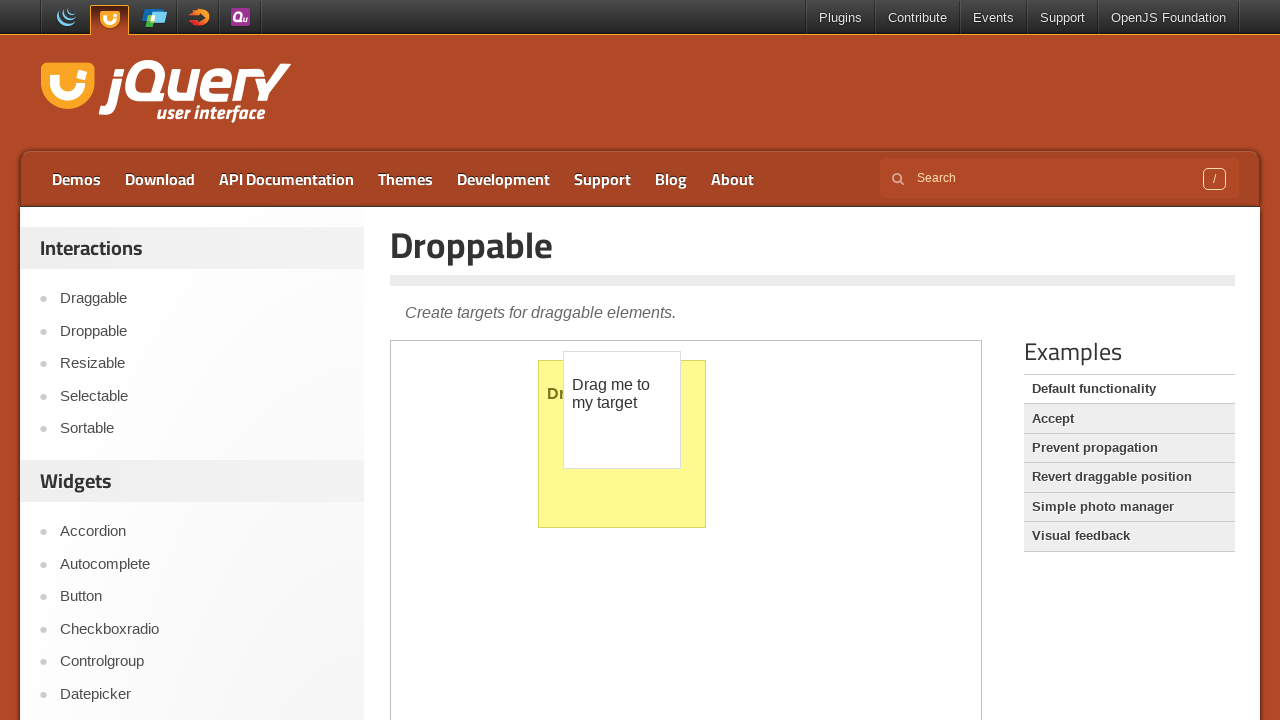

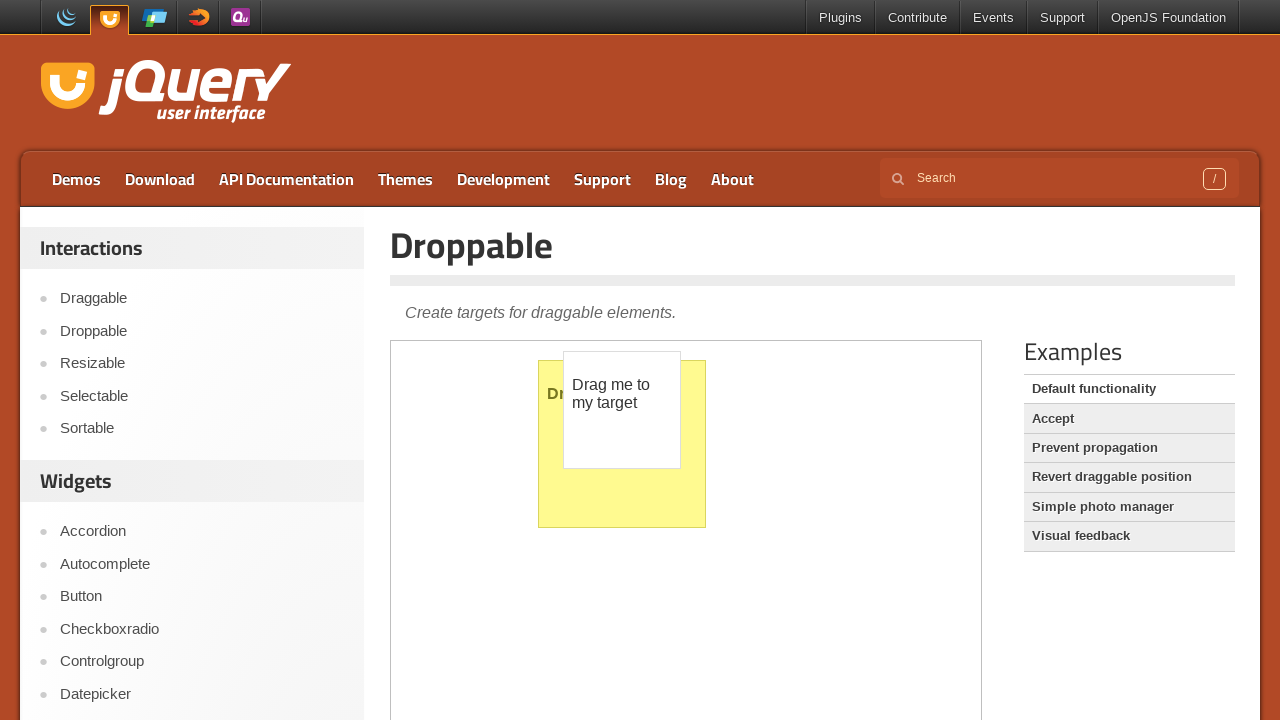